Fills in an email address on the demo automation testing site and clicks the enter button to proceed

Starting URL: https://demo.automationtesting.in/Index.html

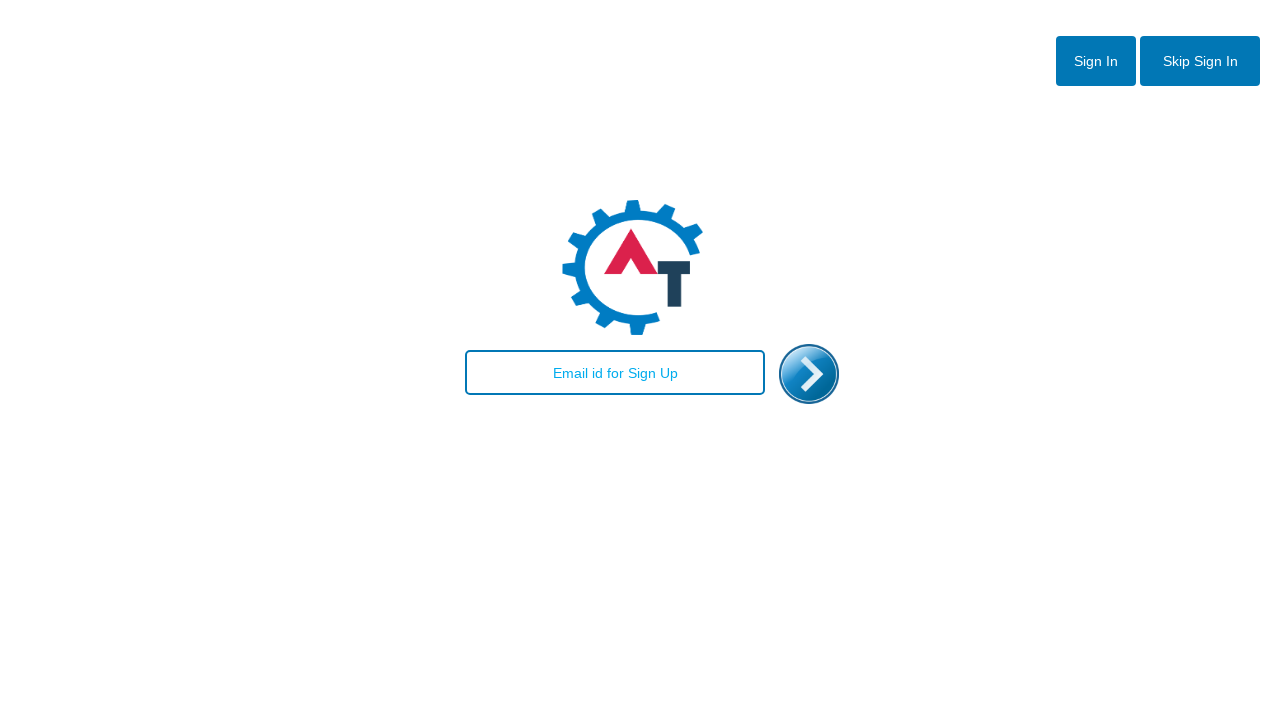

Filled email field with 'test@gmail.com' on #email
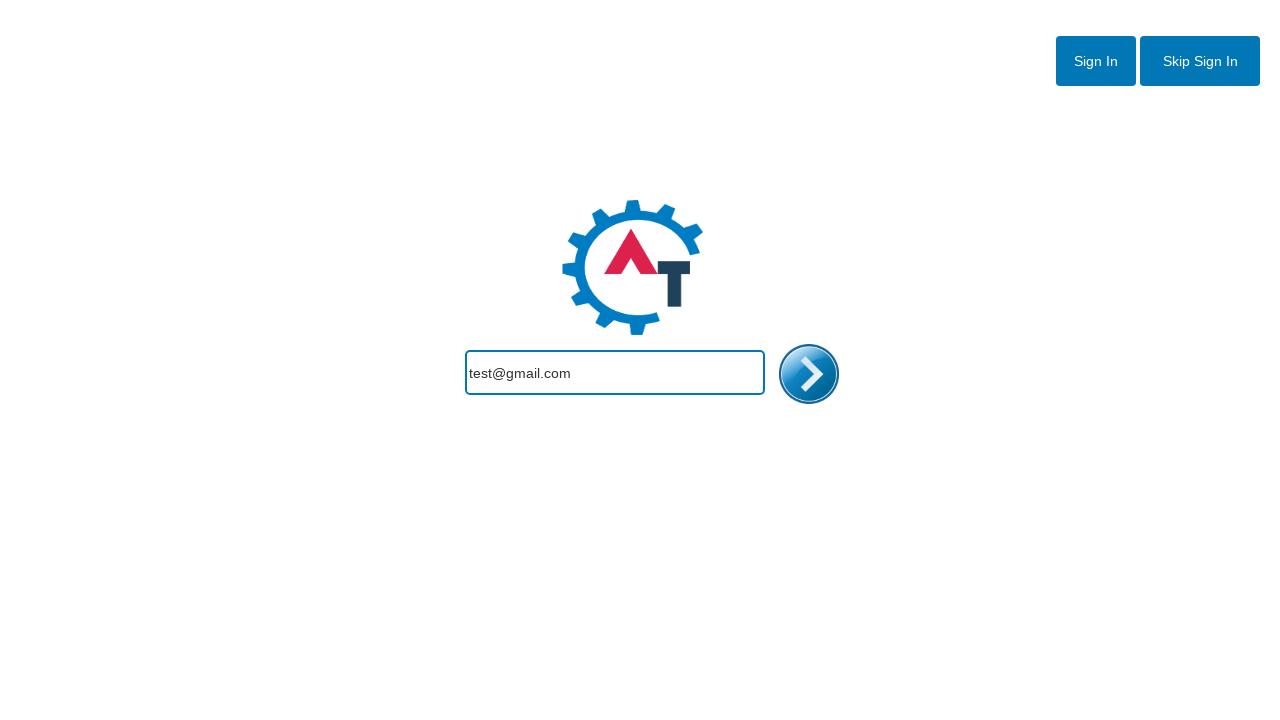

Clicked enter button to proceed at (809, 374) on #enterimg
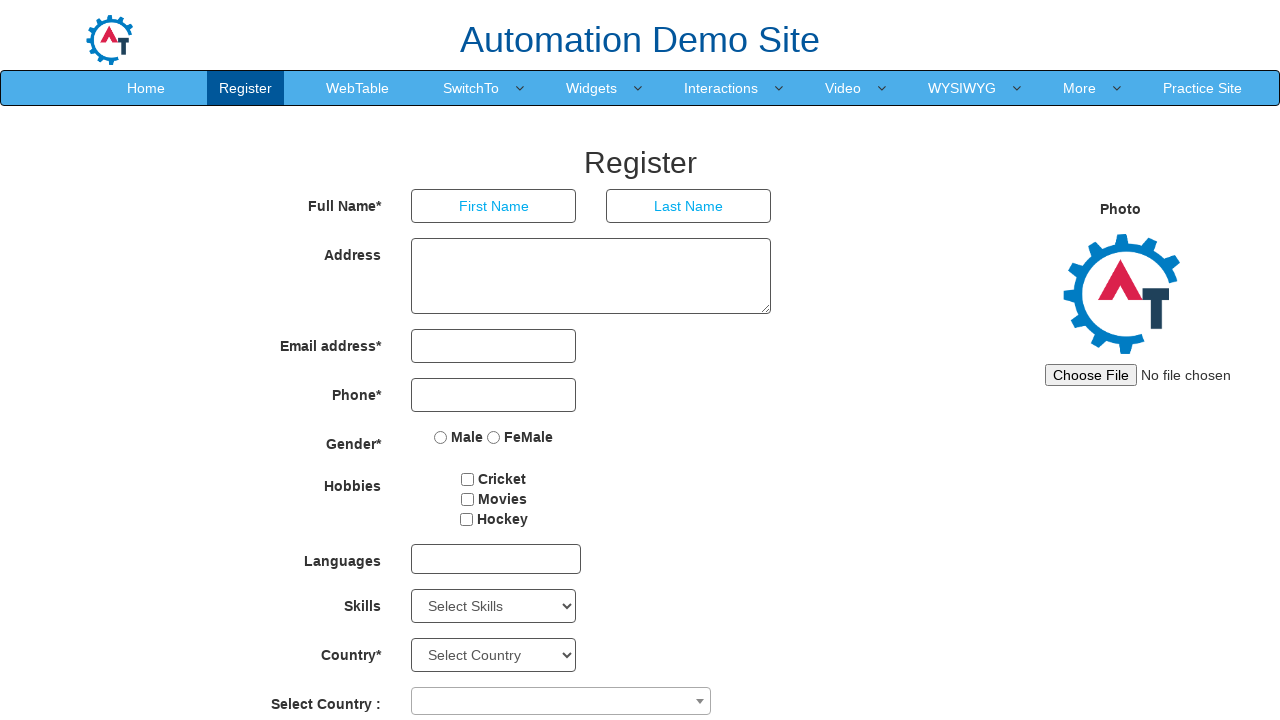

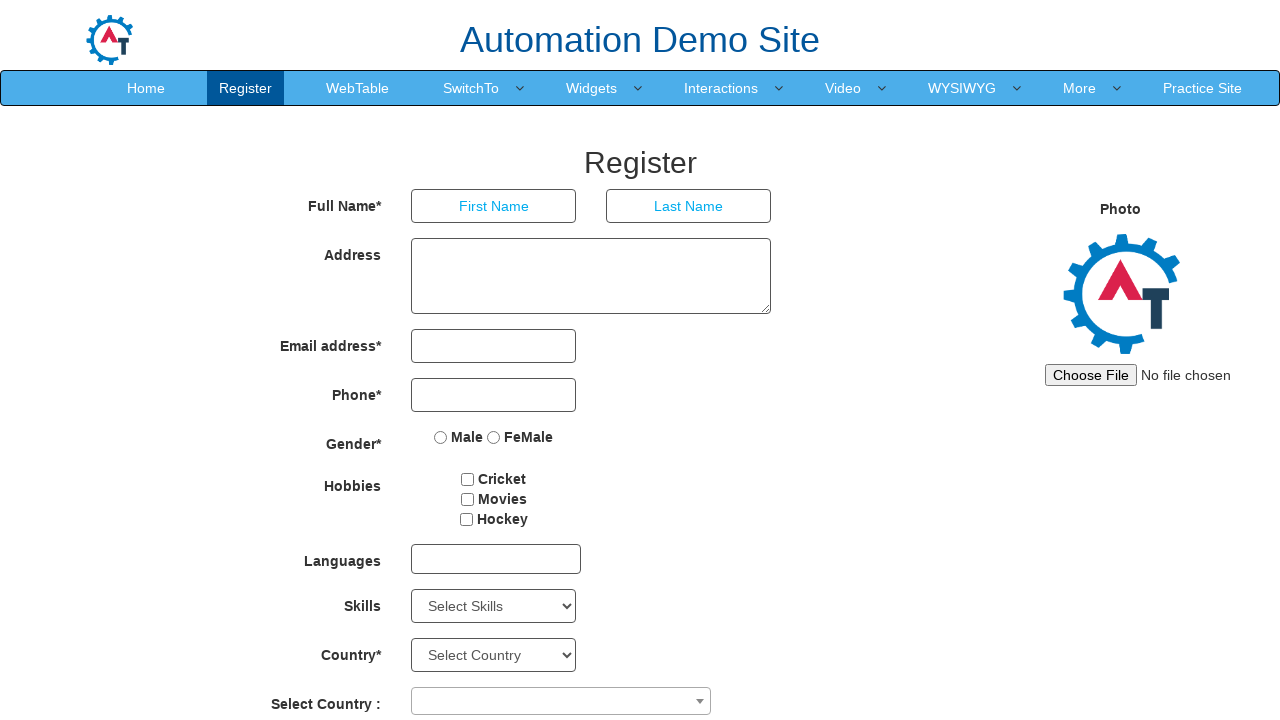